Tests X player winning by vertical line from top-left to bottom-left

Starting URL: https://localline.github.io/QA-Automation-Specialist-Challenge/

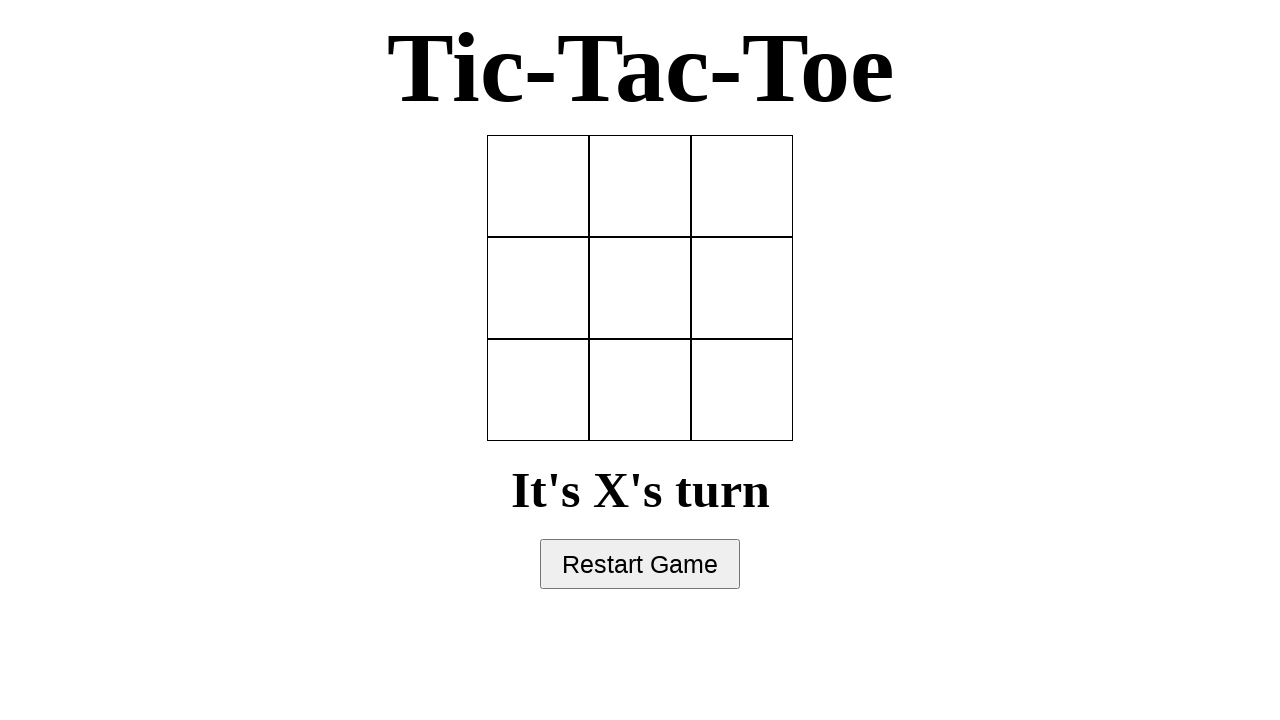

Navigated to Tic Tac Toe game URL
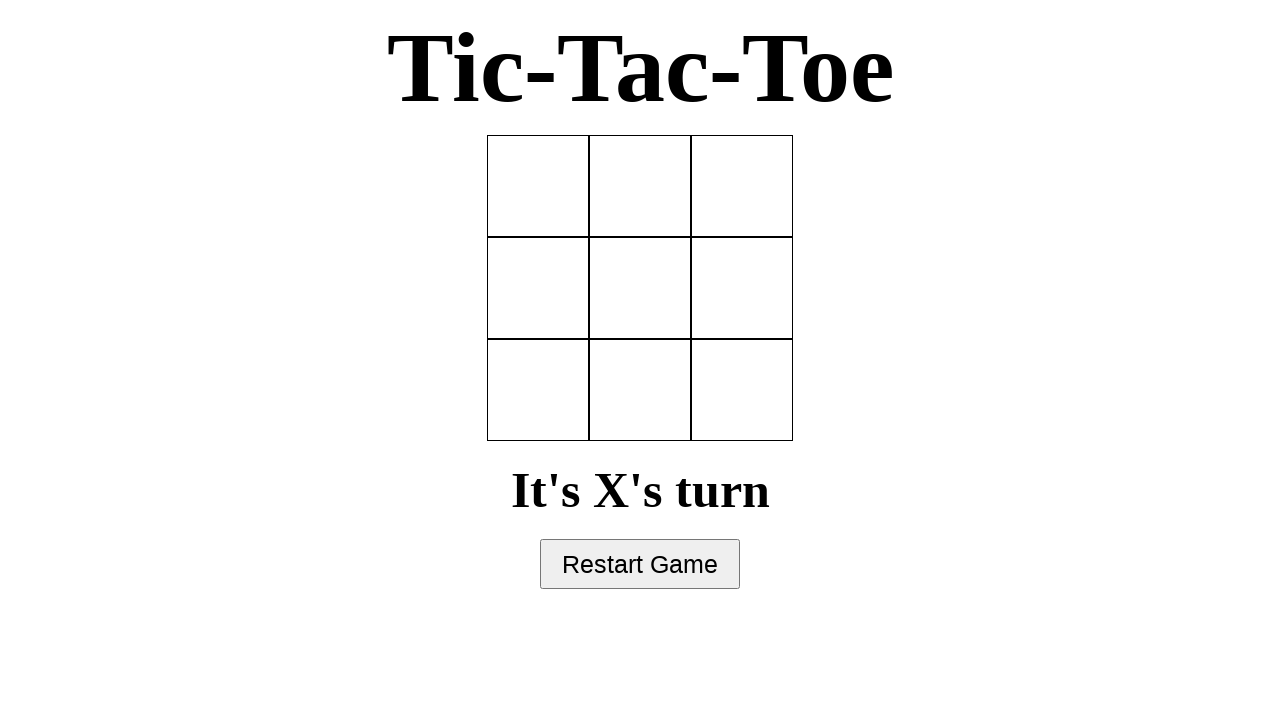

X played at top-left (0,0) at (538, 186) on [data-row='0'][data-col='0'], tr:nth-child(1) td:nth-child(1), .cell:nth-child(1
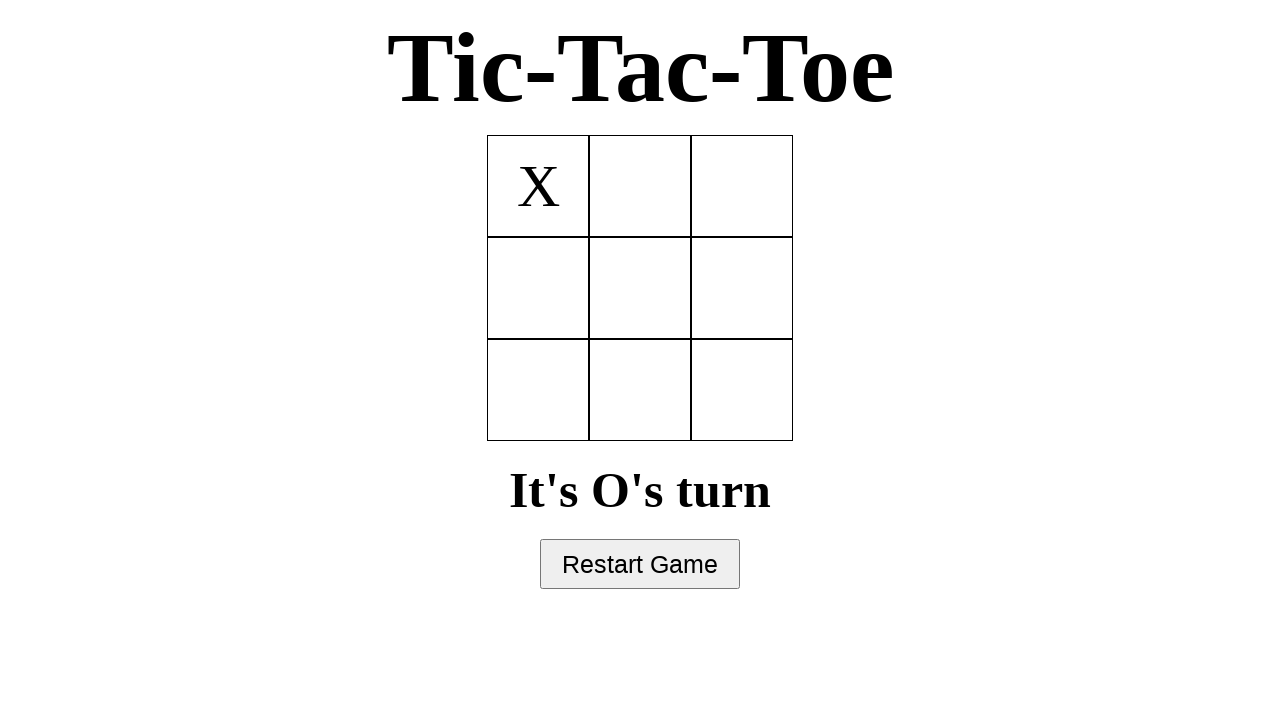

O played at top-middle (0,1) at (640, 186) on [data-row='0'][data-col='1'], tr:nth-child(1) td:nth-child(2), .cell:nth-child(2
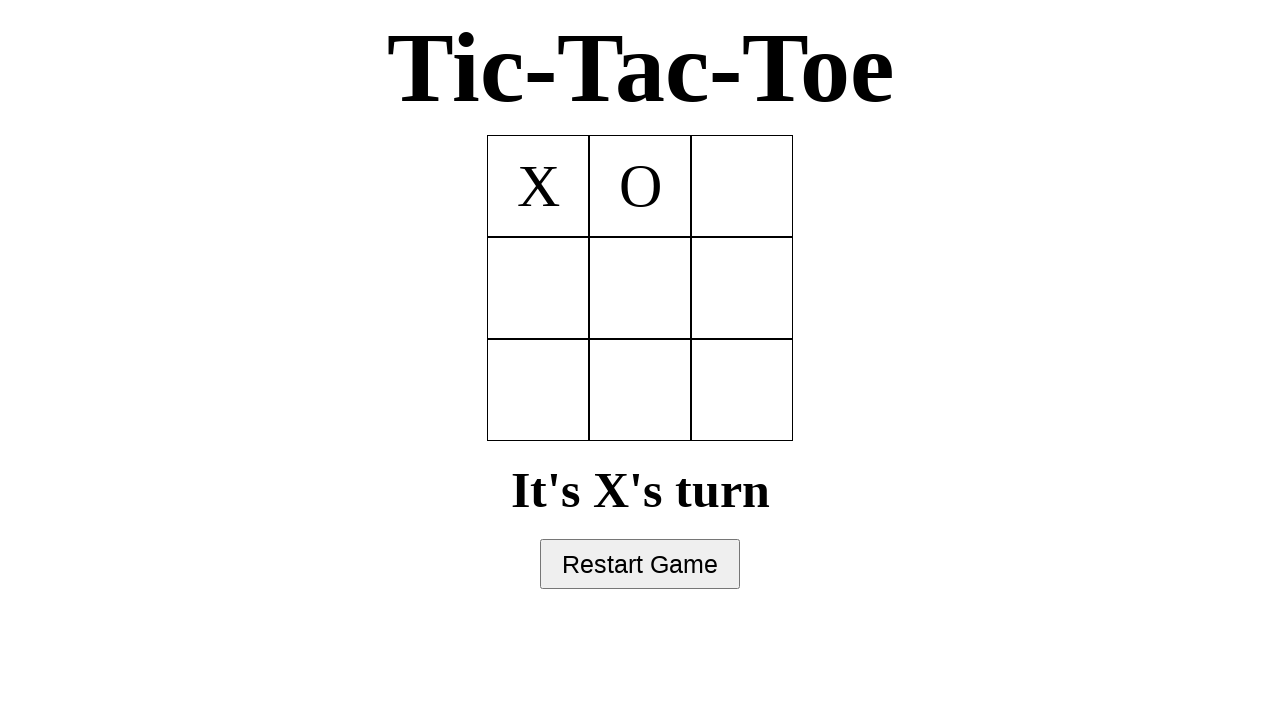

X played at middle-left (1,0) at (538, 288) on [data-row='1'][data-col='0'], tr:nth-child(2) td:nth-child(1), .cell:nth-child(4
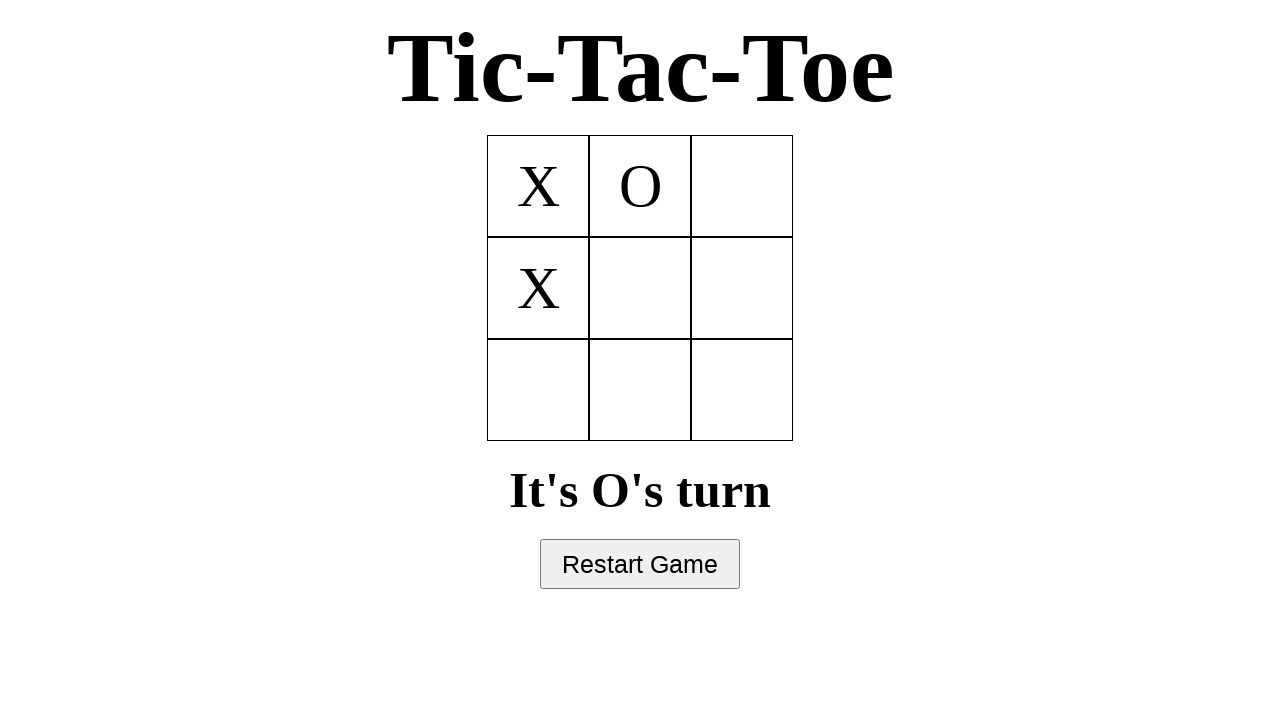

O played at center (1,1) at (640, 288) on [data-row='1'][data-col='1'], tr:nth-child(2) td:nth-child(2), .cell:nth-child(5
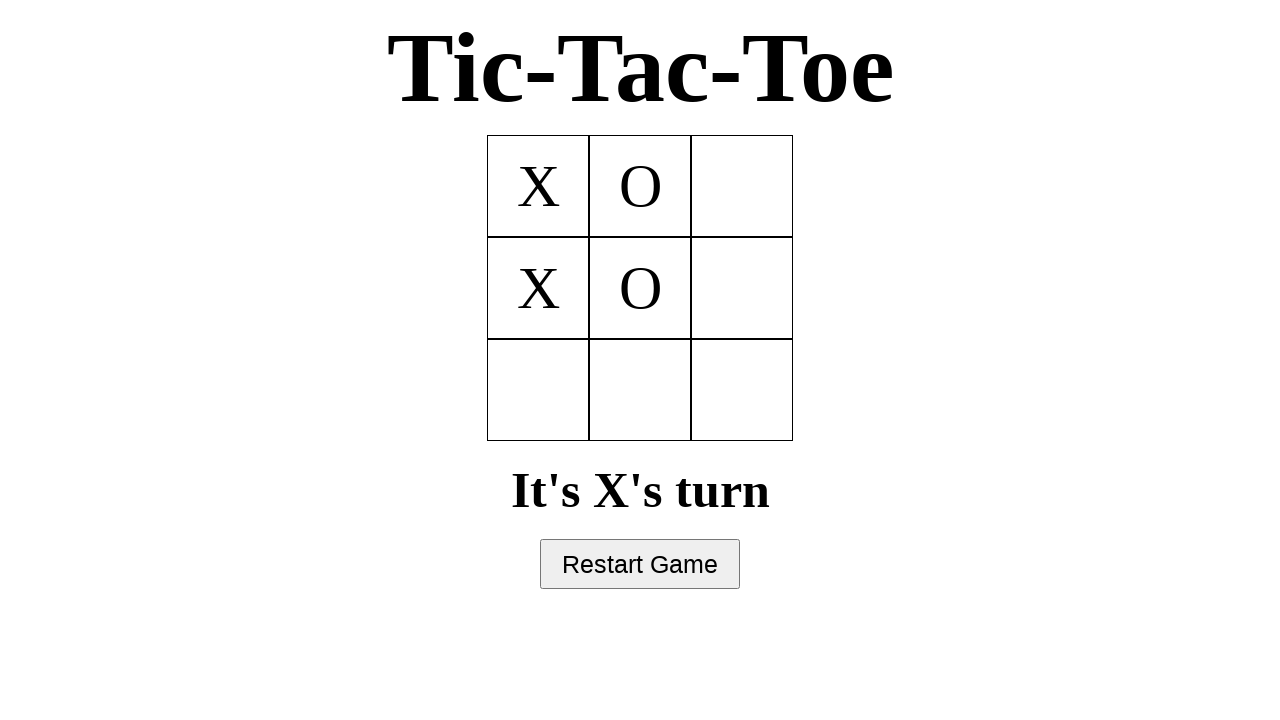

X played at bottom-left (2,0) - X wins with vertical line from top-left to bottom-left at (538, 390) on [data-row='2'][data-col='0'], tr:nth-child(3) td:nth-child(1), .cell:nth-child(7
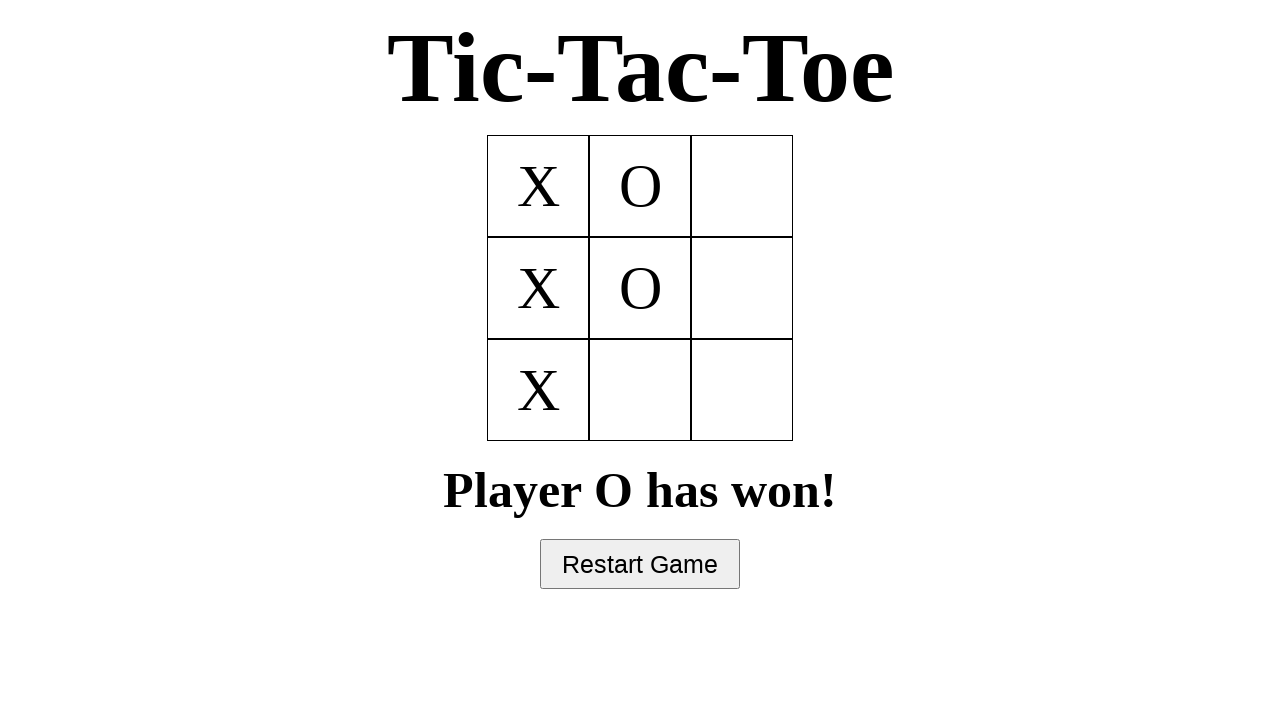

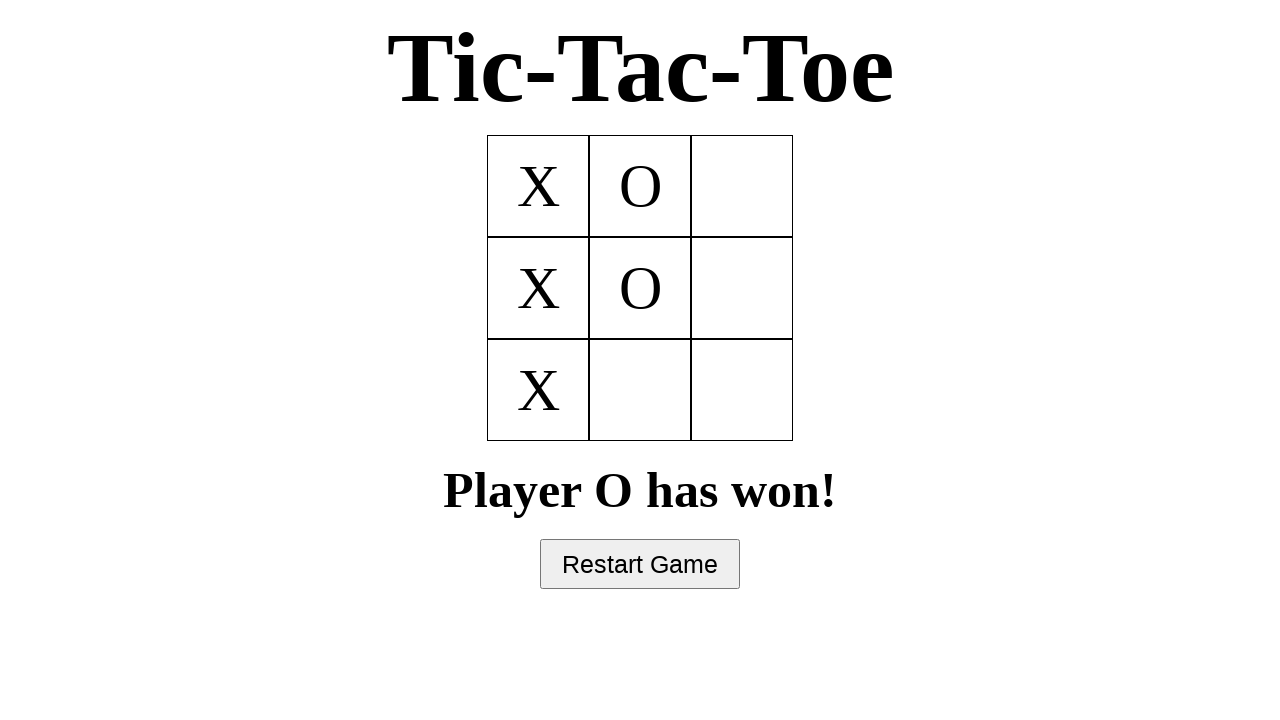